Tests dropdown functionality by selecting options using different methods (index, value, visible text), printing all options, verifying Option 2 exists, and checking dropdown size

Starting URL: https://the-internet.herokuapp.com/dropdown

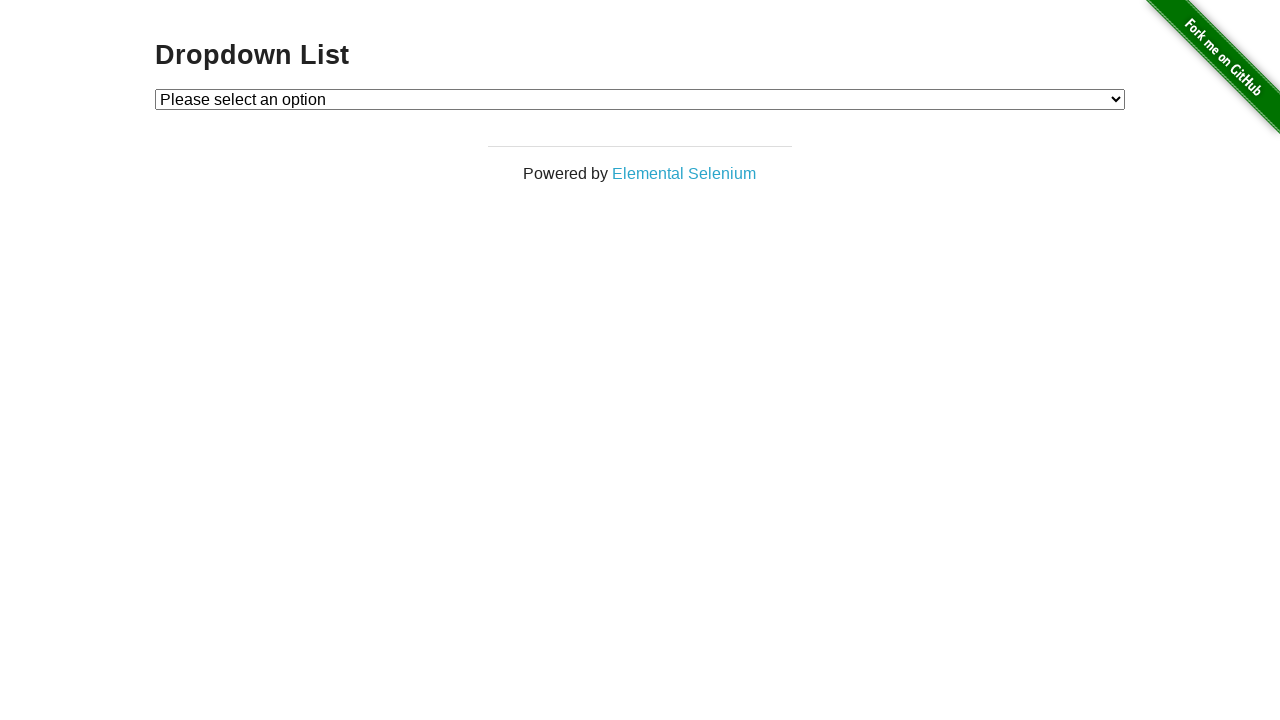

Selected Option 1 by index on #dropdown
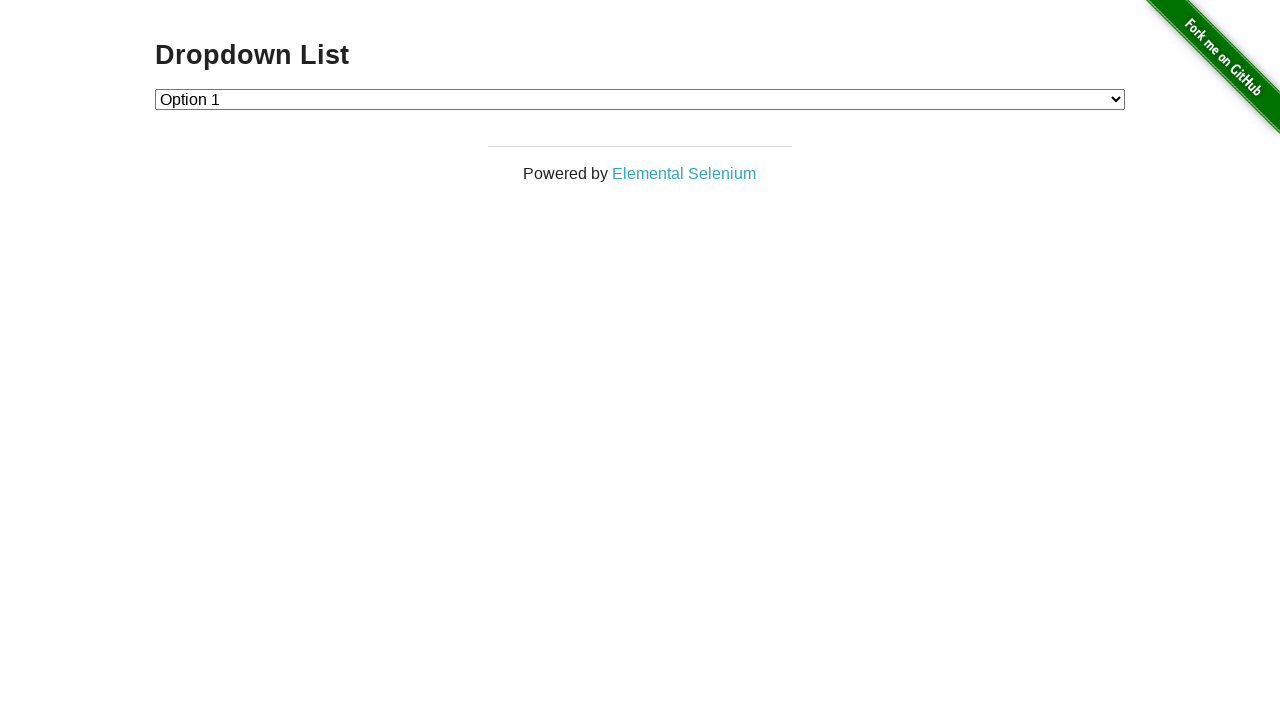

Selected Option 2 by value on #dropdown
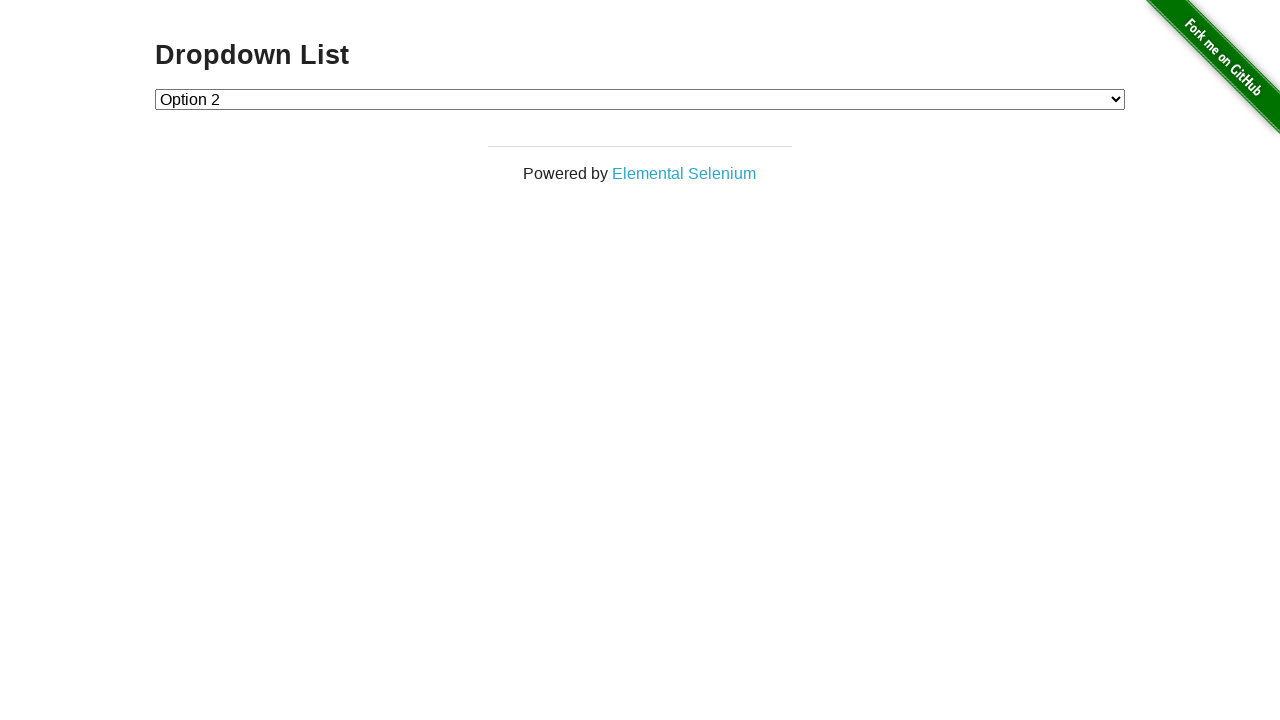

Selected Option 1 by visible text label on #dropdown
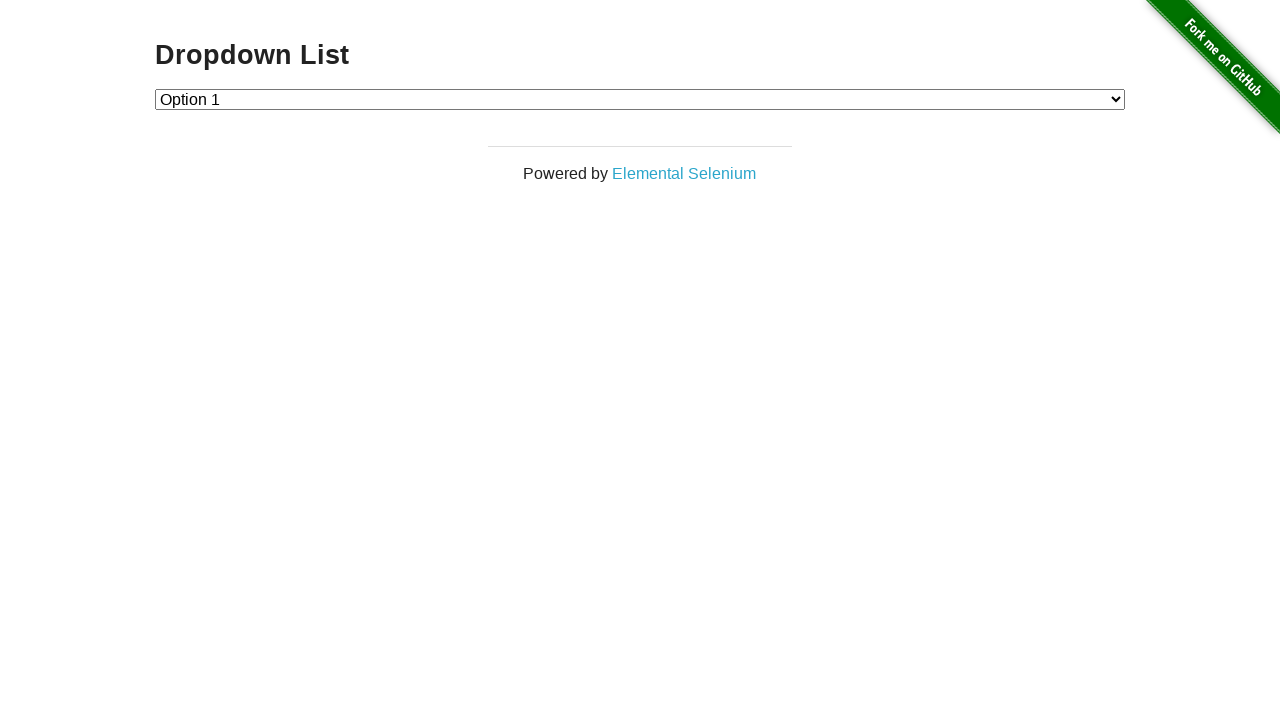

Retrieved all dropdown options
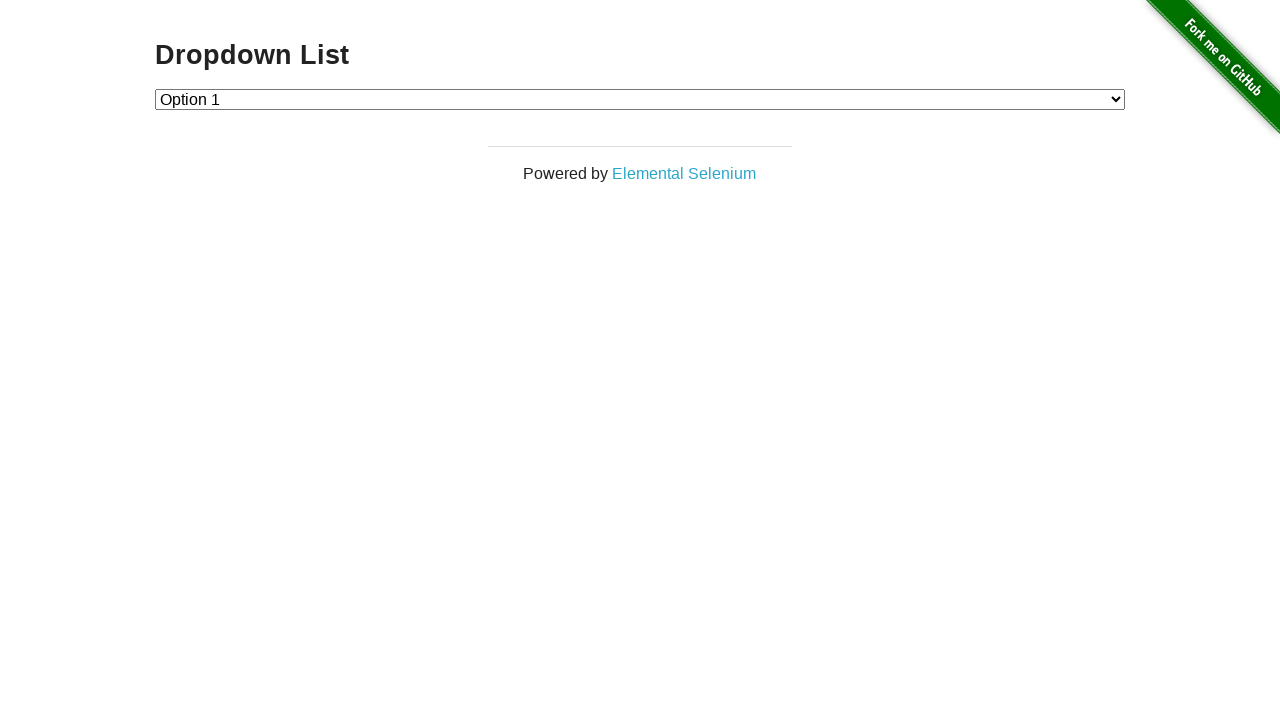

Verified Option 2 exists in dropdown options
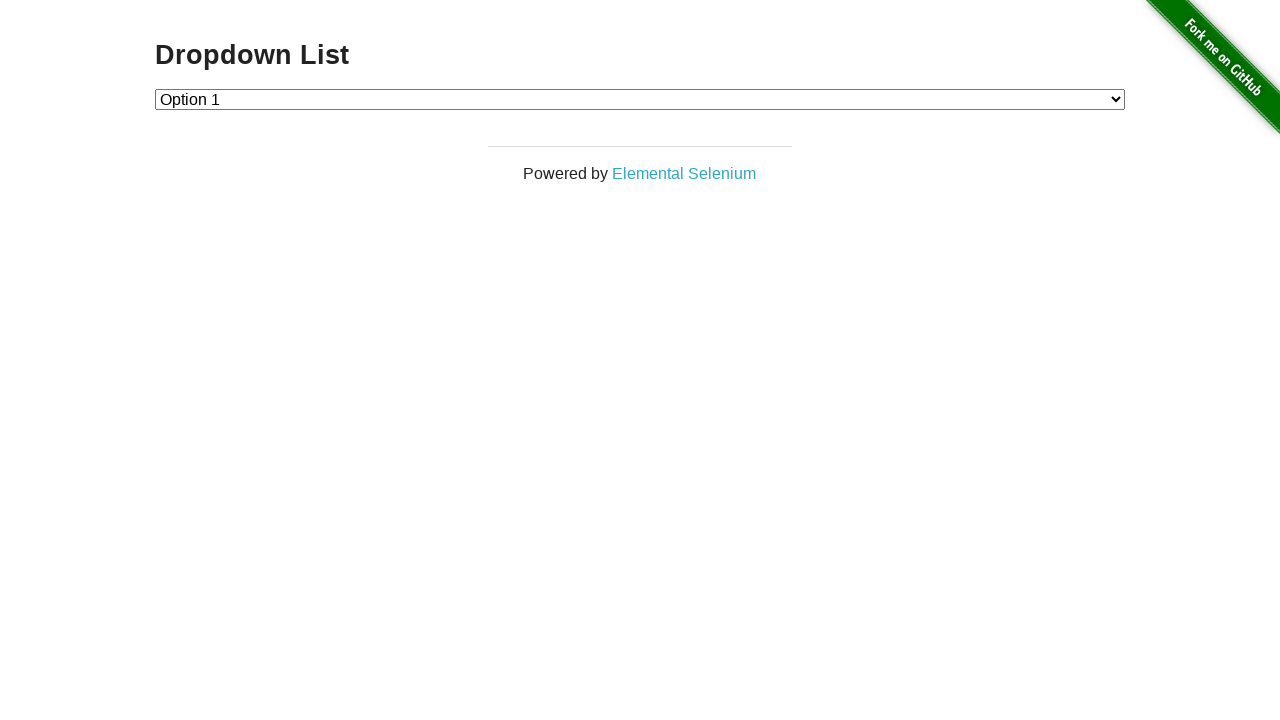

Retrieved currently selected option value
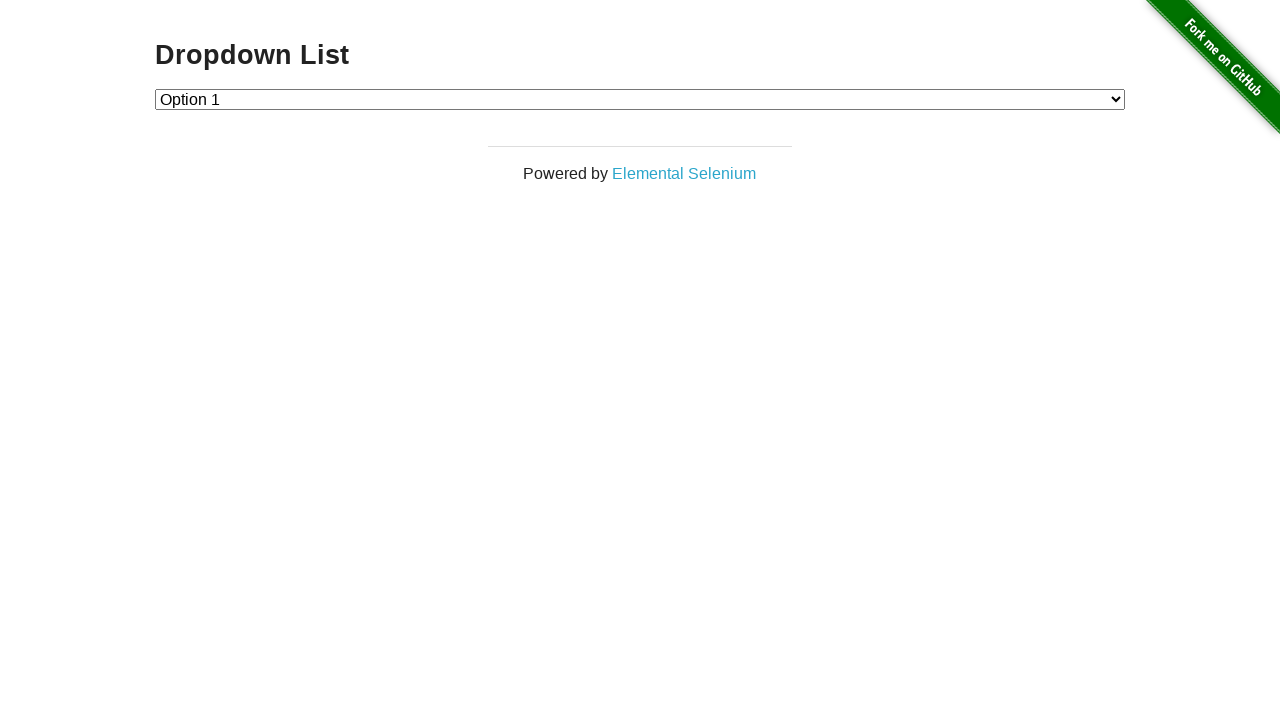

Retrieved text content of selected option: Option 1
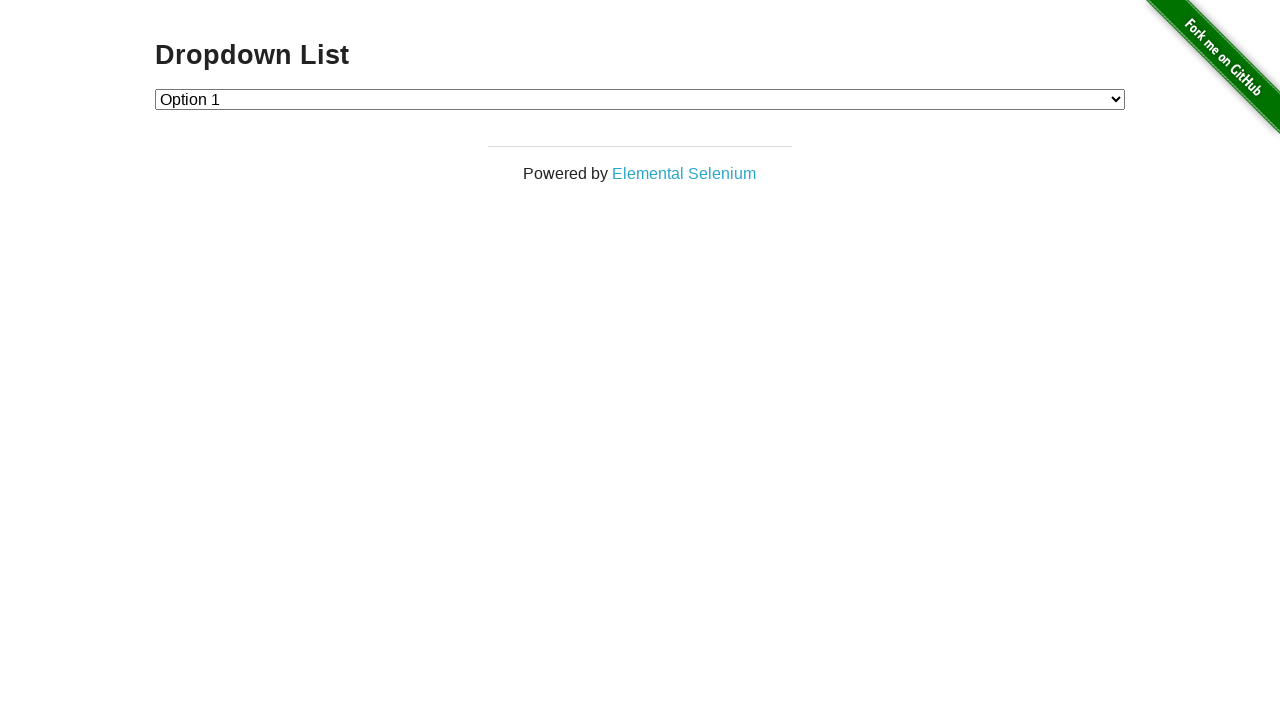

Counted total number of dropdown options
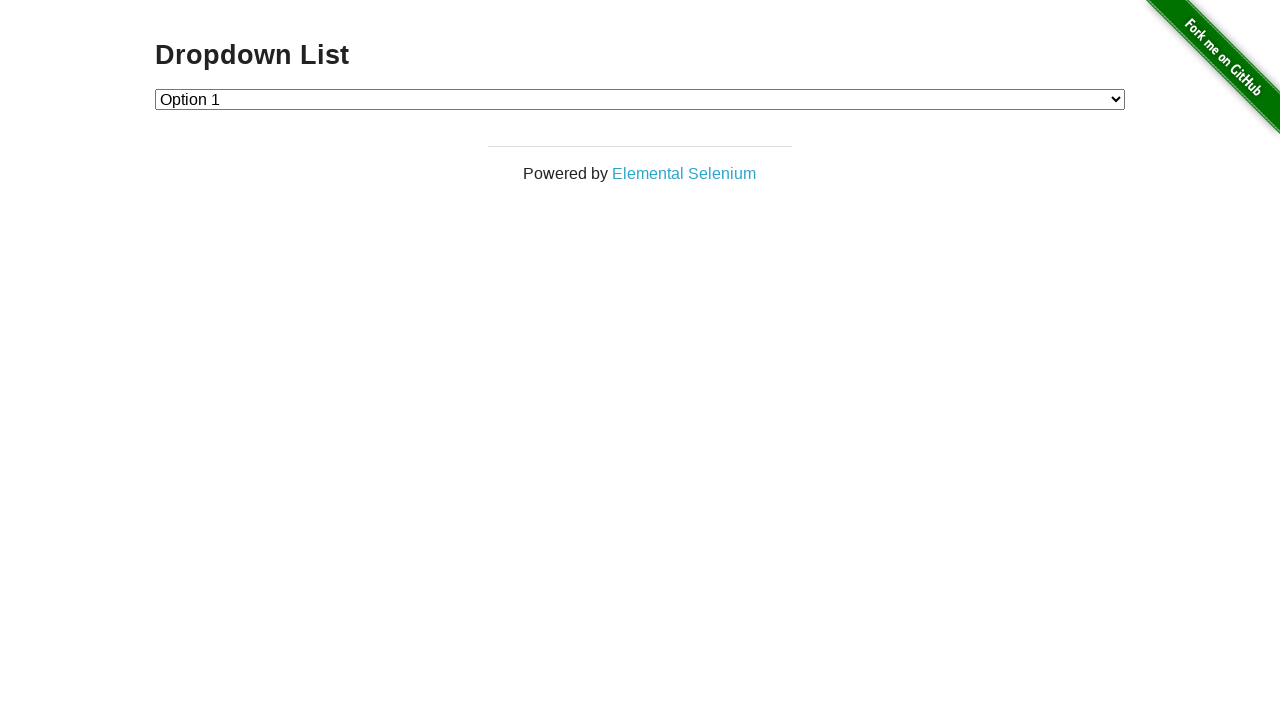

Dropdown contains expected 3 options
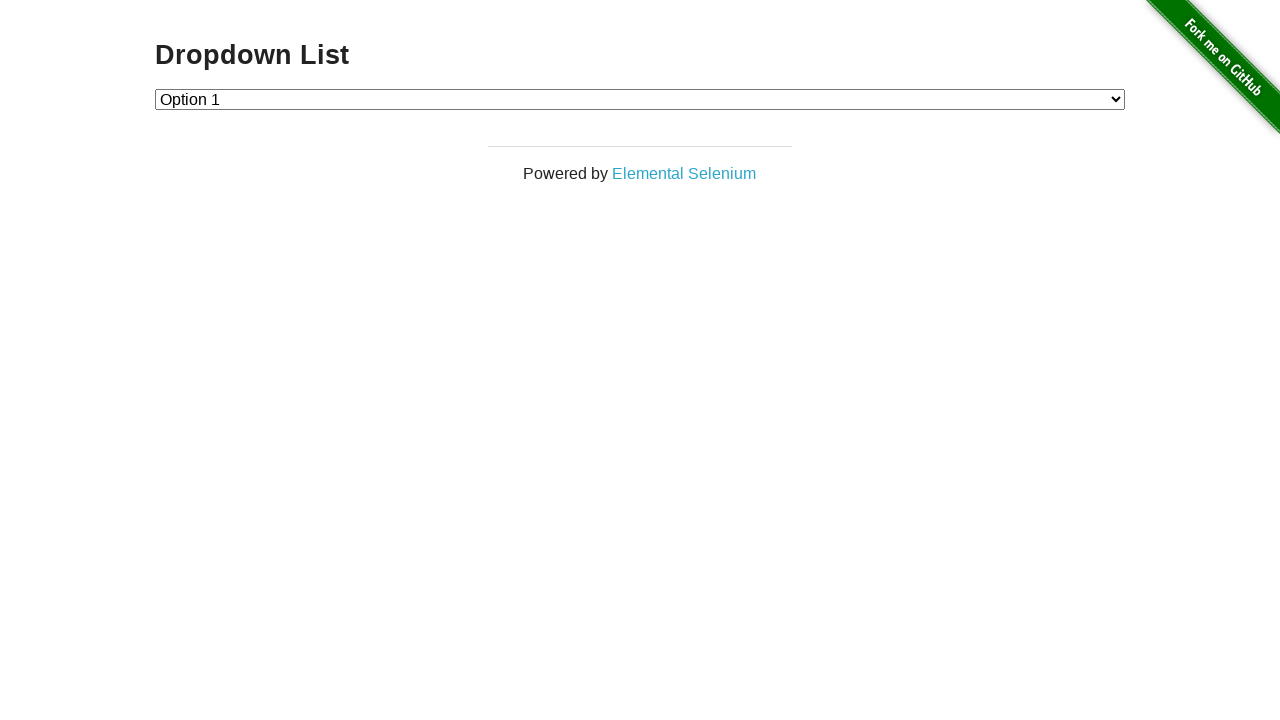

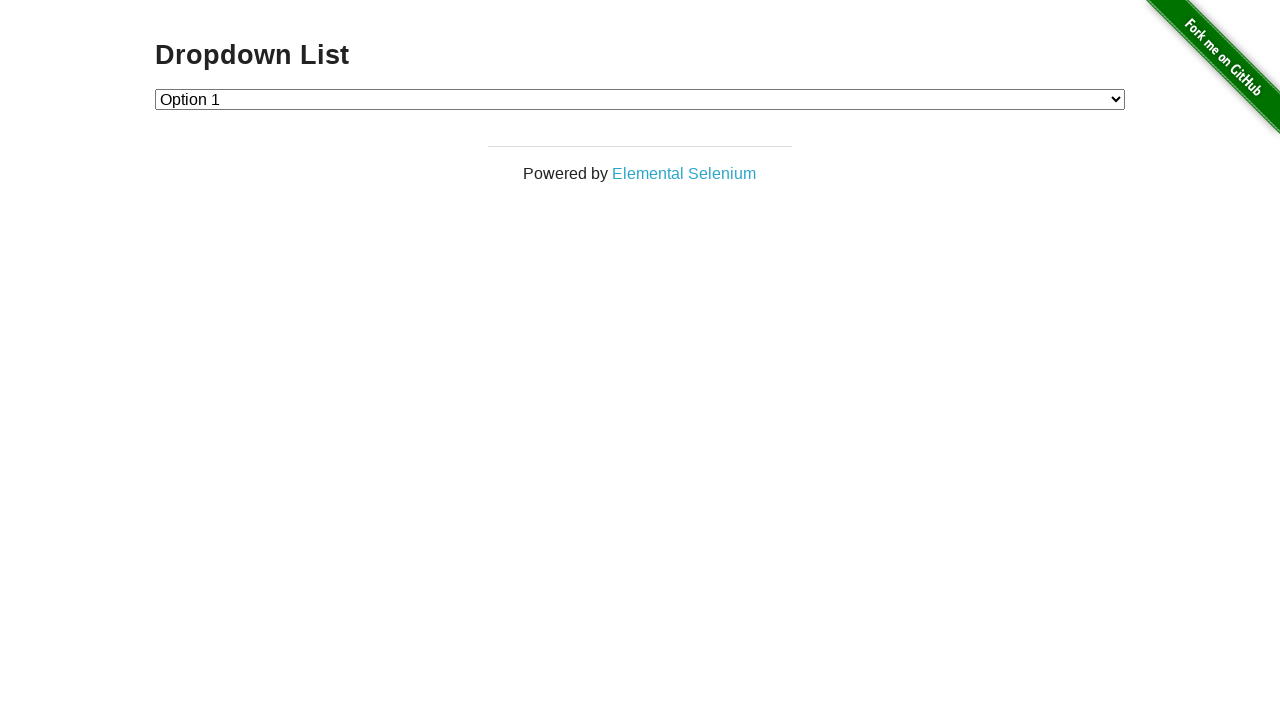